Tests the blog page by navigating to a WordPress blog, clicking on the Blog menu, and verifying the page title and article titles are displayed correctly.

Starting URL: https://t3ch5tuff5.wordpress.com

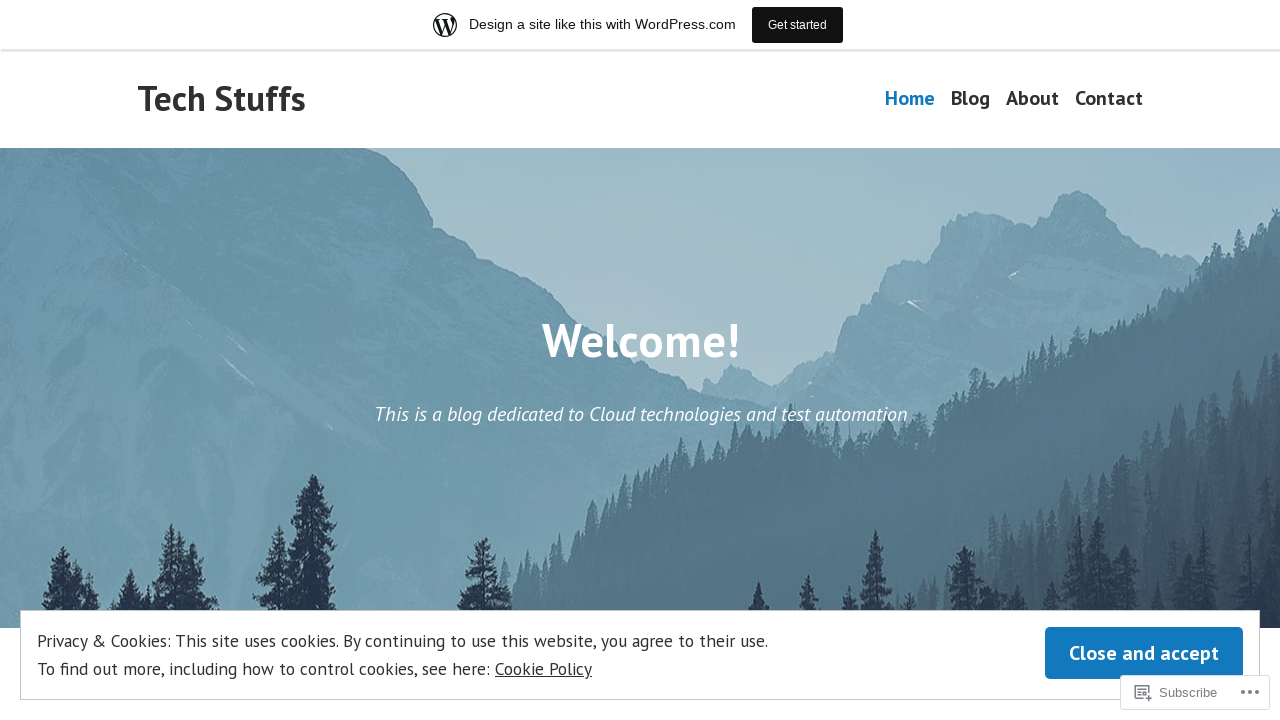

Clicked on the Blog menu link at (970, 99) on text=Blog
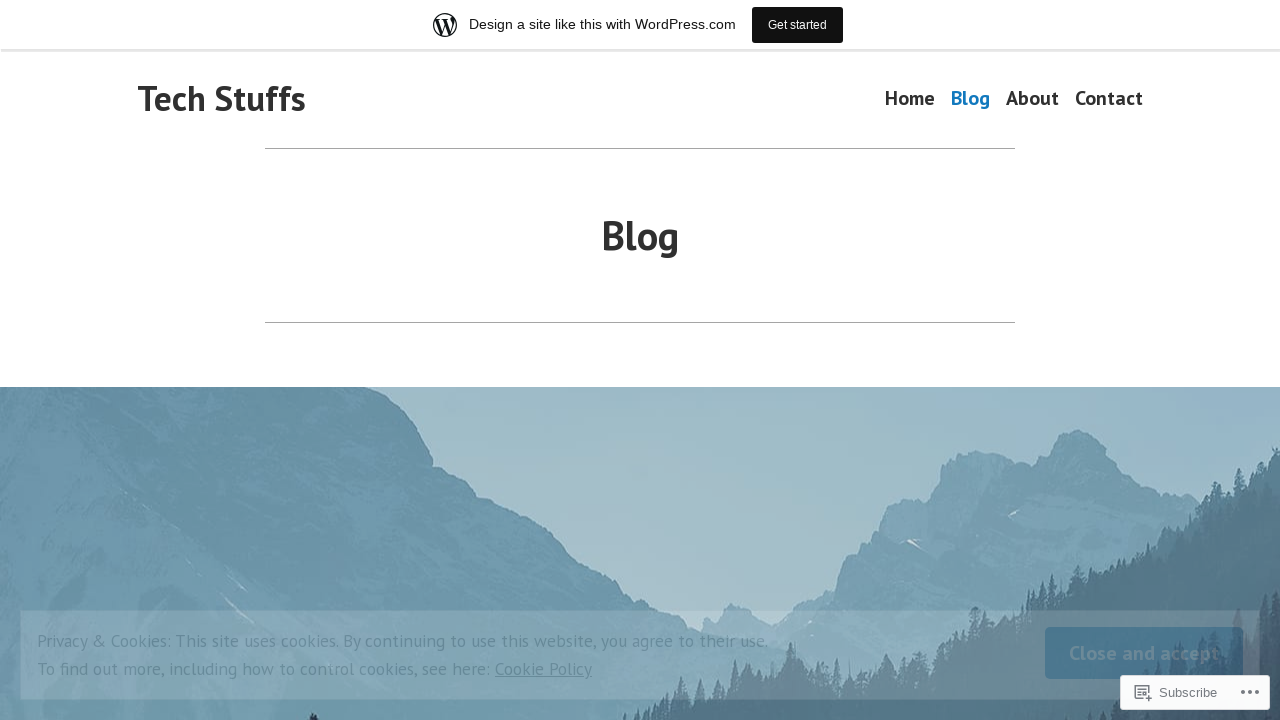

Blog page loaded and network became idle
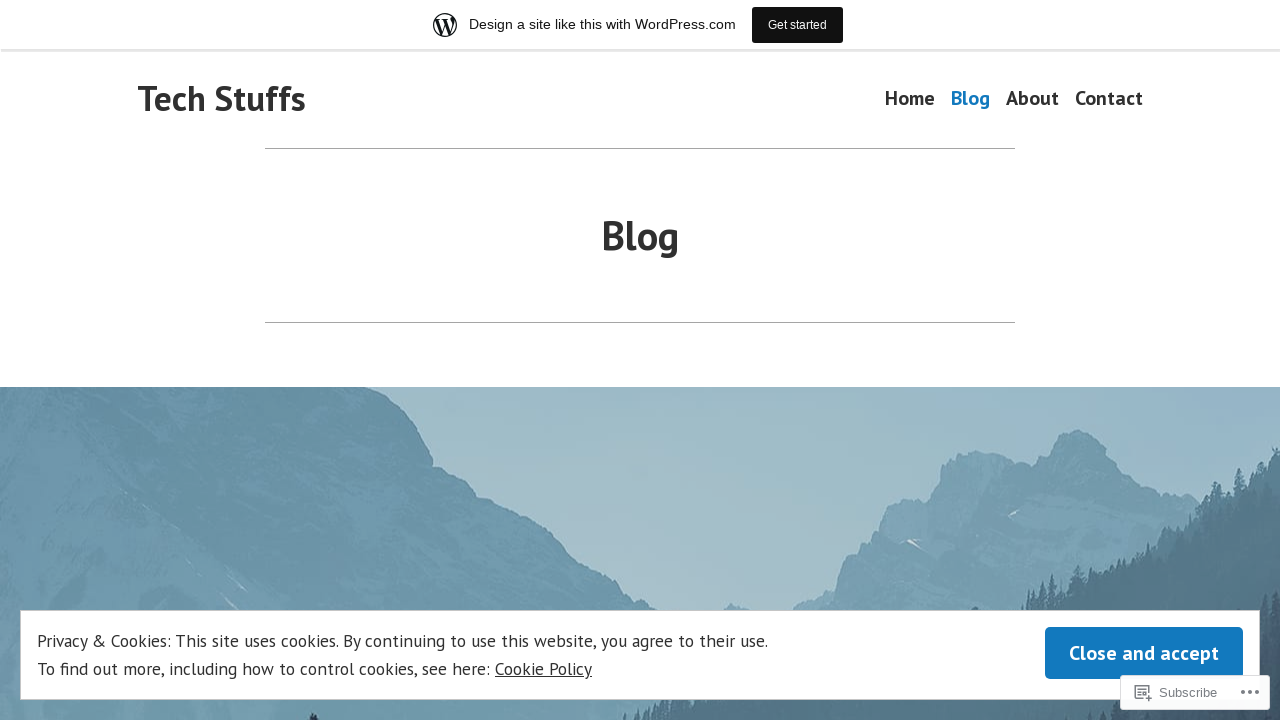

Verified page title contains 'Blog'
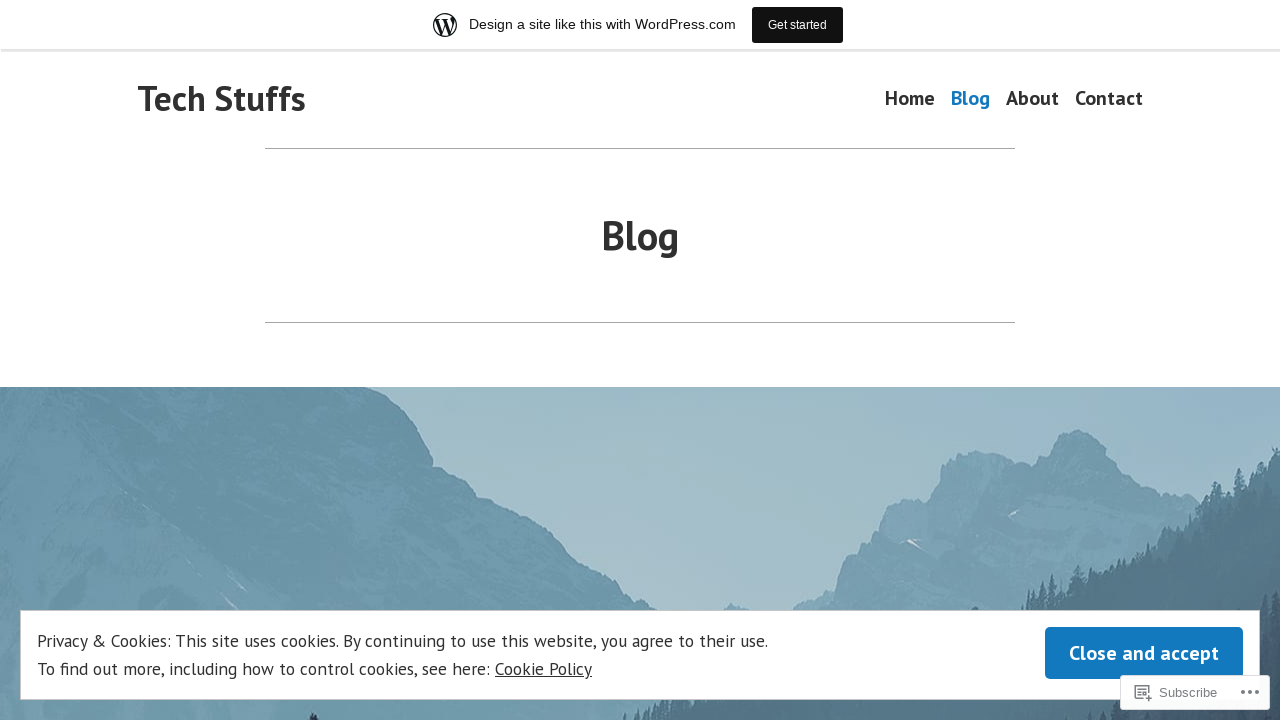

Articles loaded and became visible
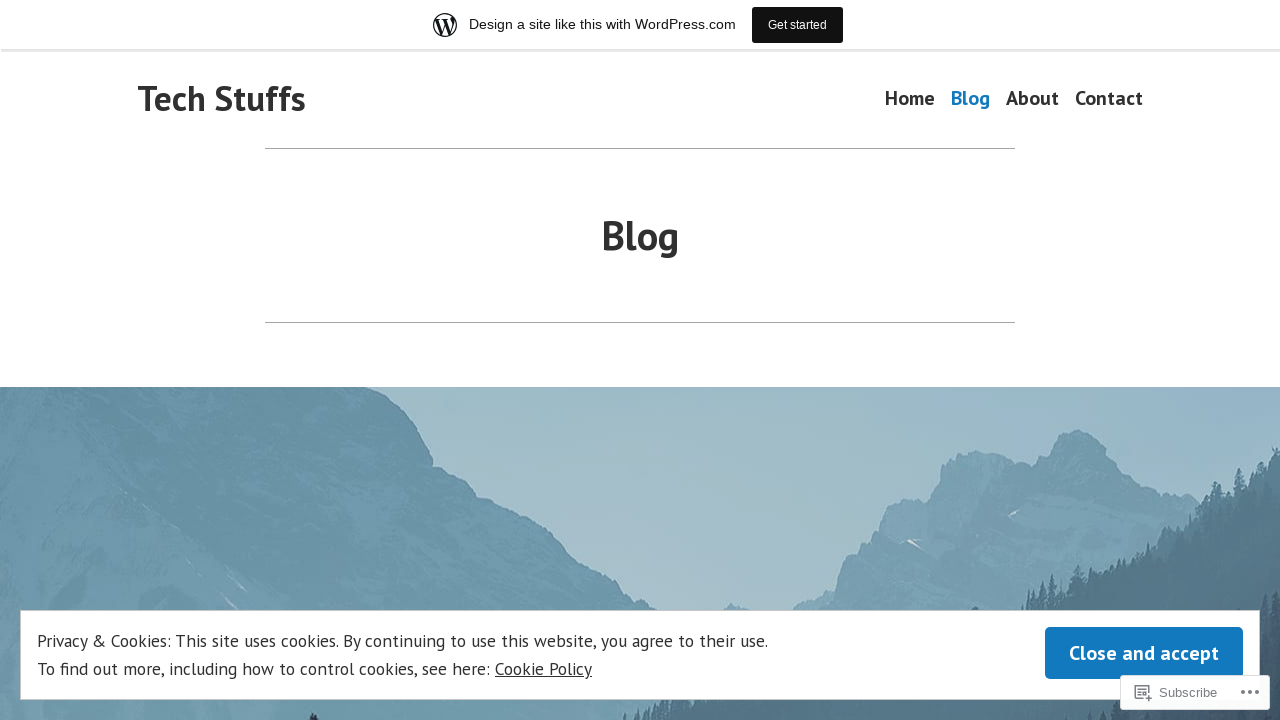

Verified first article title 'Test Automation and Containerization (III)' is visible
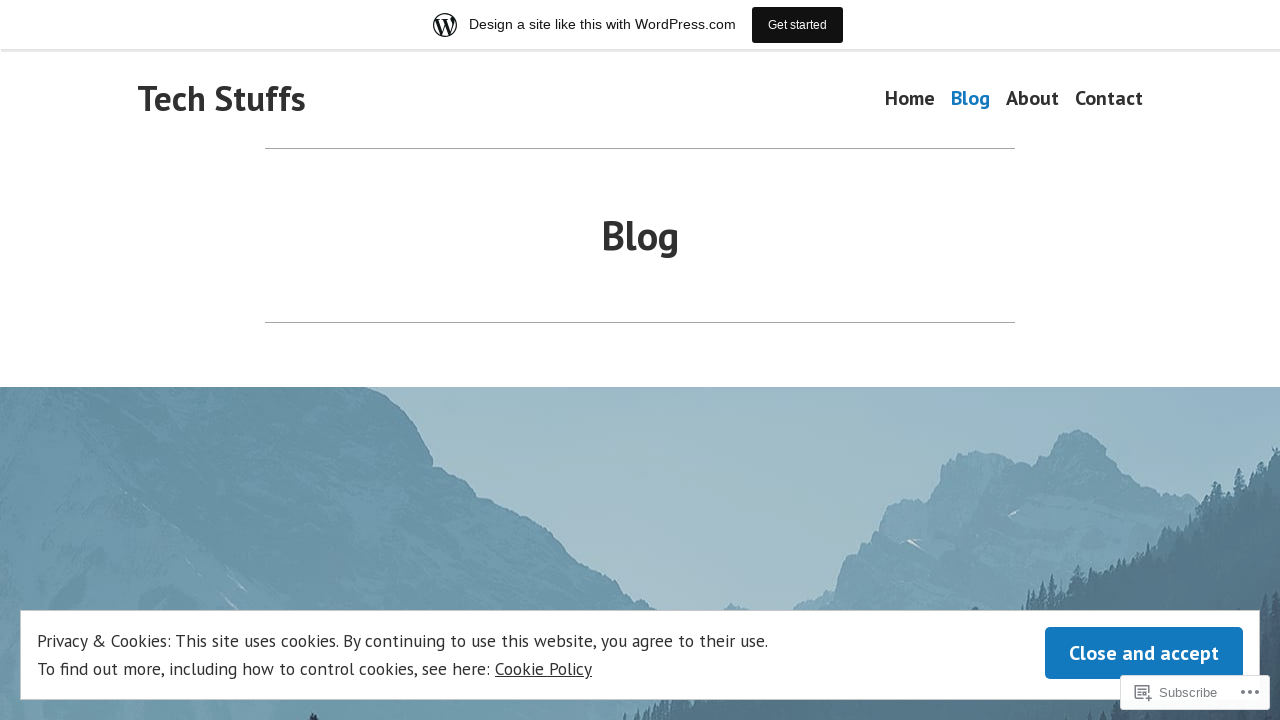

Verified second article title 'Test automation and Cloud technologies — Part II' is visible
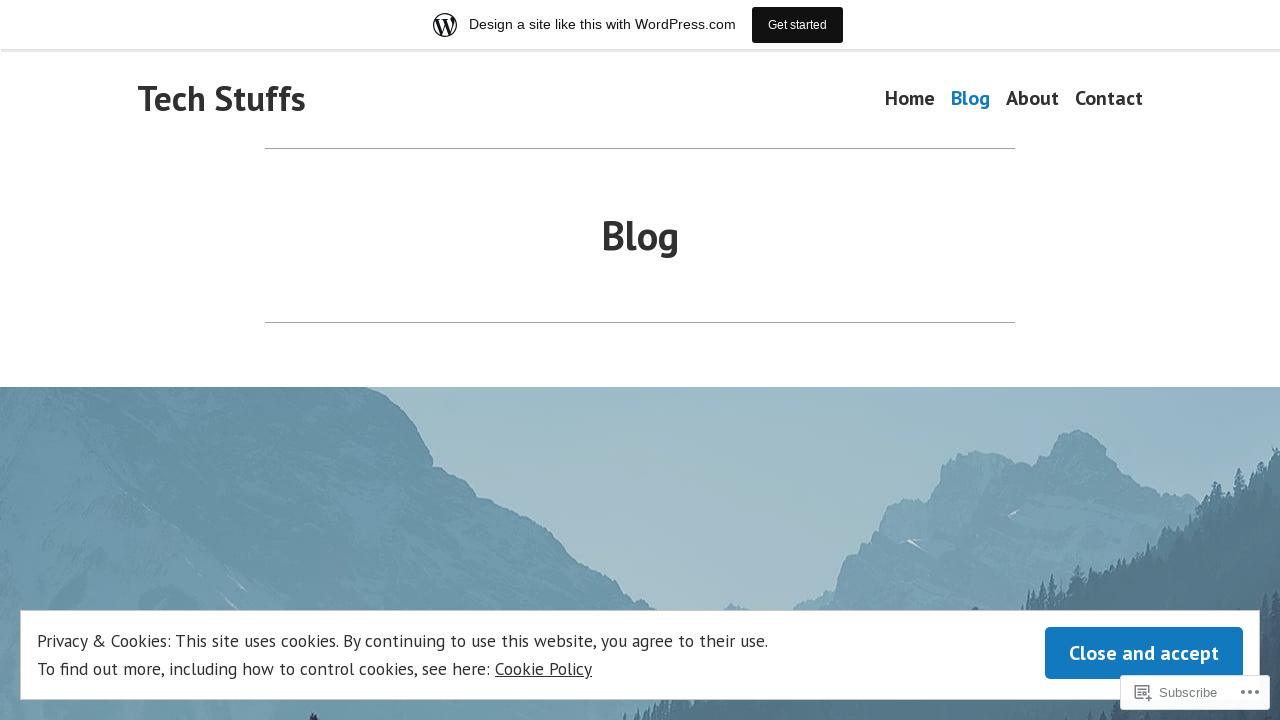

Verified third article title 'Test Automation and Containerization (II)' is visible
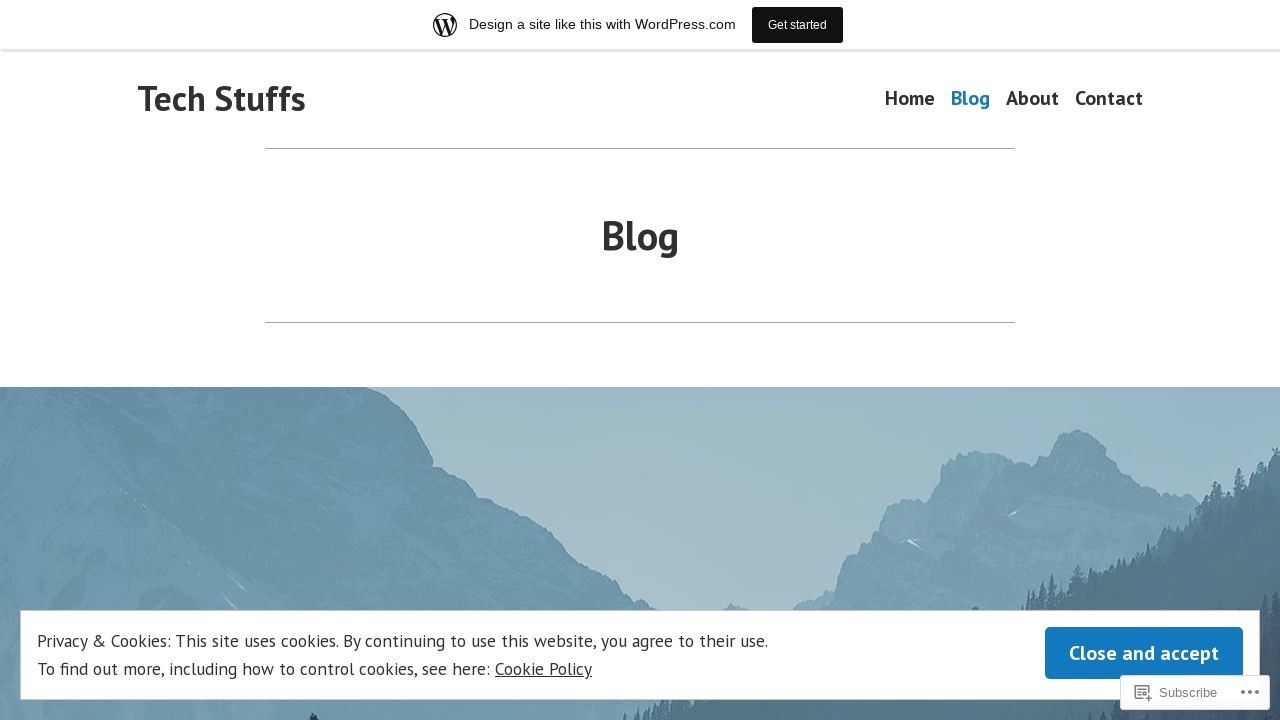

Verified fourth article title 'Test Automation and Containerization (I)' is visible
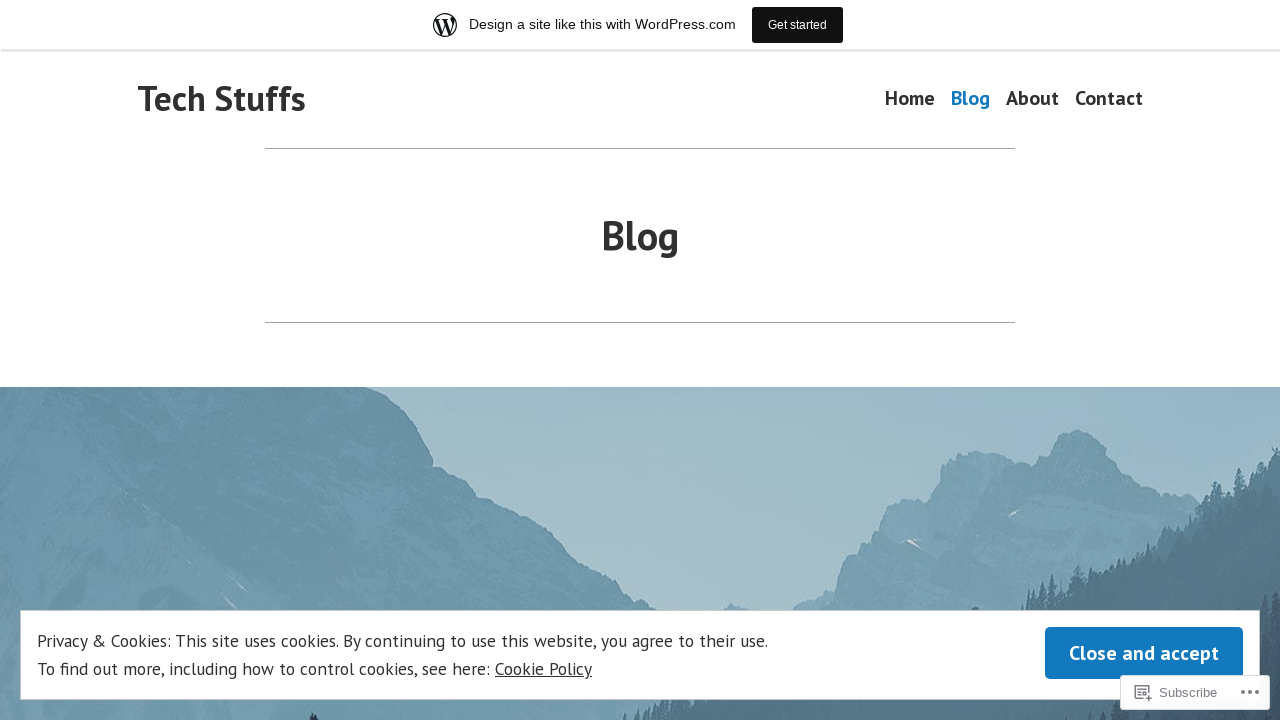

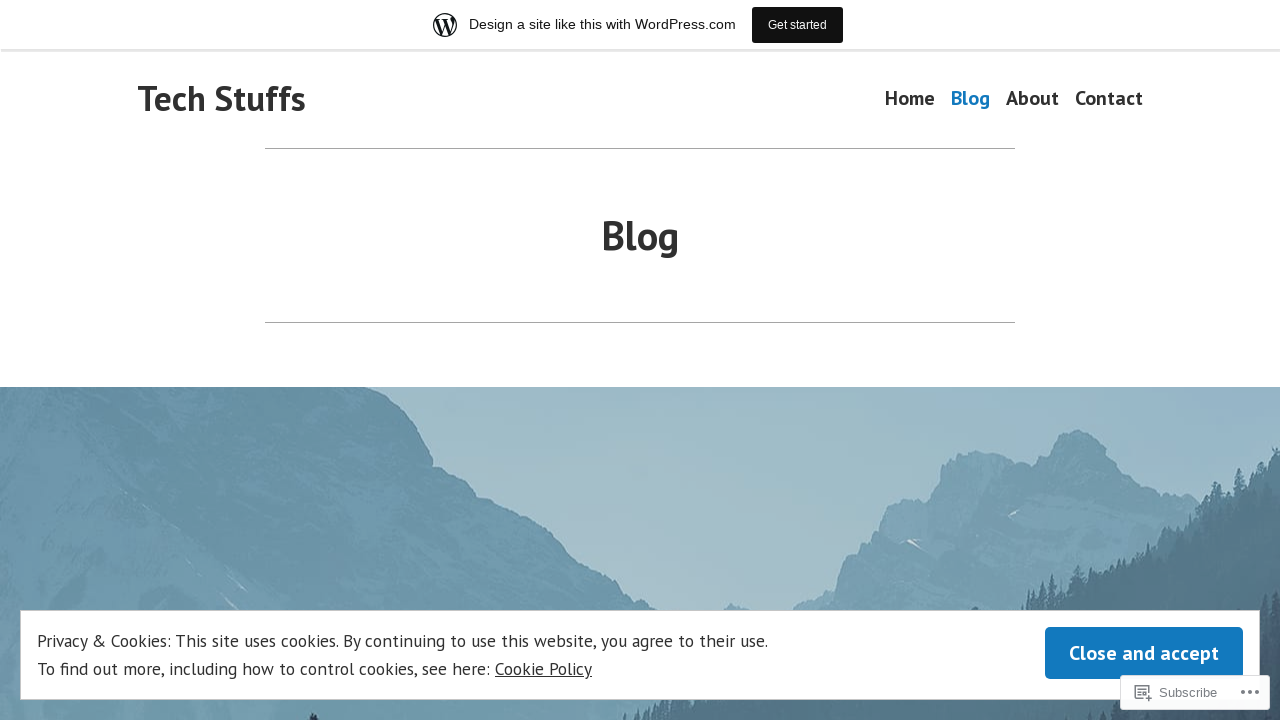